Tests nested iframe interaction by navigating through parent and child iframes, entering text in the nested iframe, then returning to the main page to navigate to Register

Starting URL: https://demo.automationtesting.in/Frames.html

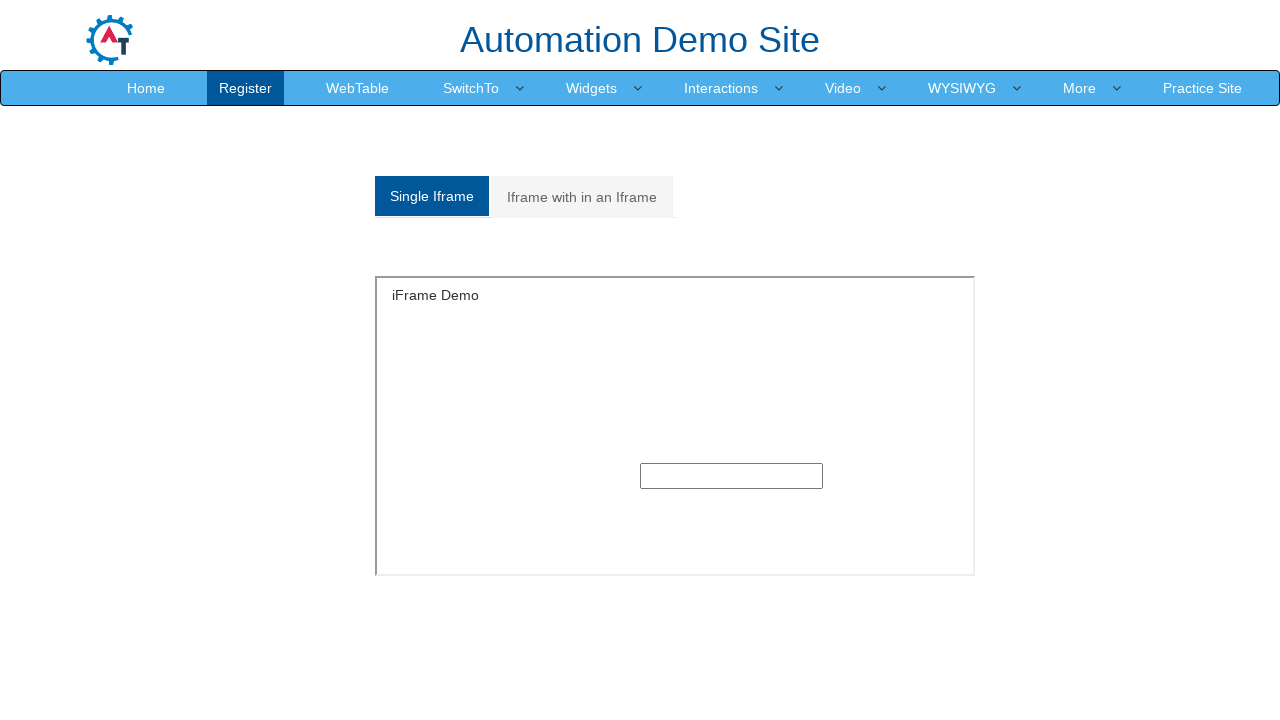

Clicked on 'Iframe with in an Iframe' tab at (582, 197) on xpath=//a[text()='Iframe with in an Iframe']
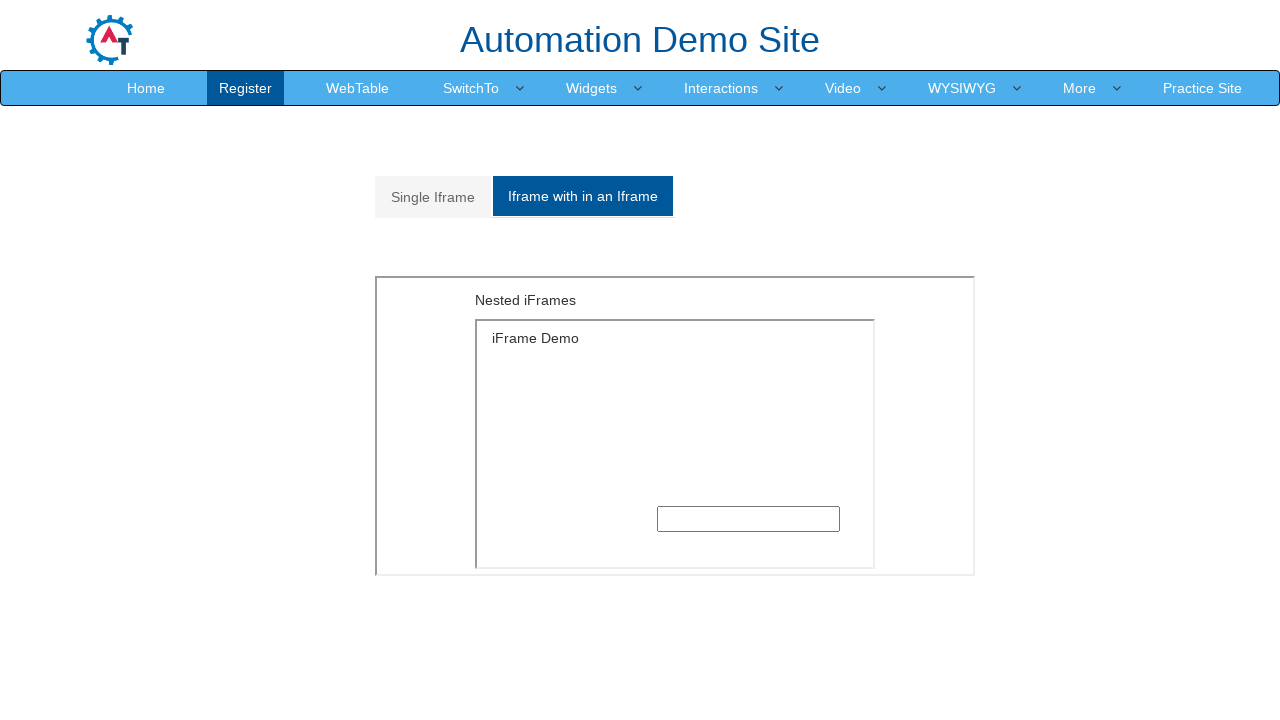

Verified 'Iframe with in an Iframe' tab is active and visible
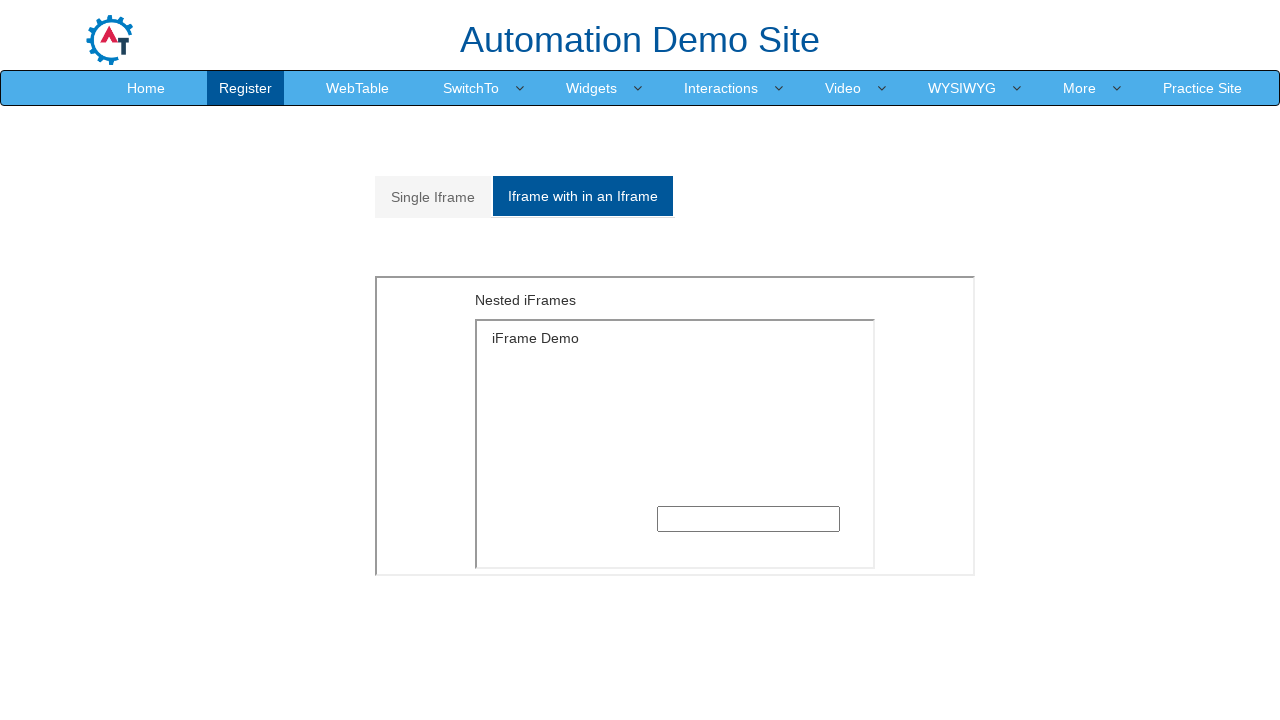

Switched to parent iframe and verified heading 'Nested iFrames'
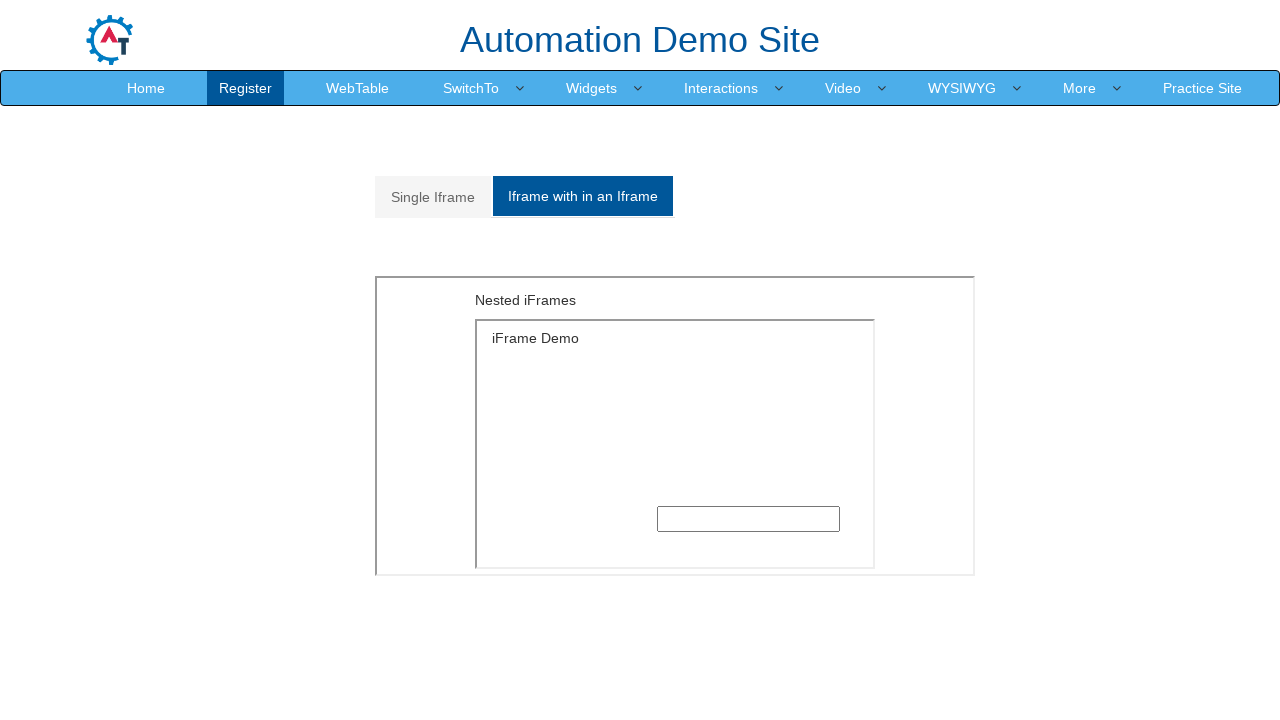

Switched to child iframe within parent iframe and verified heading 'iFrame Demo'
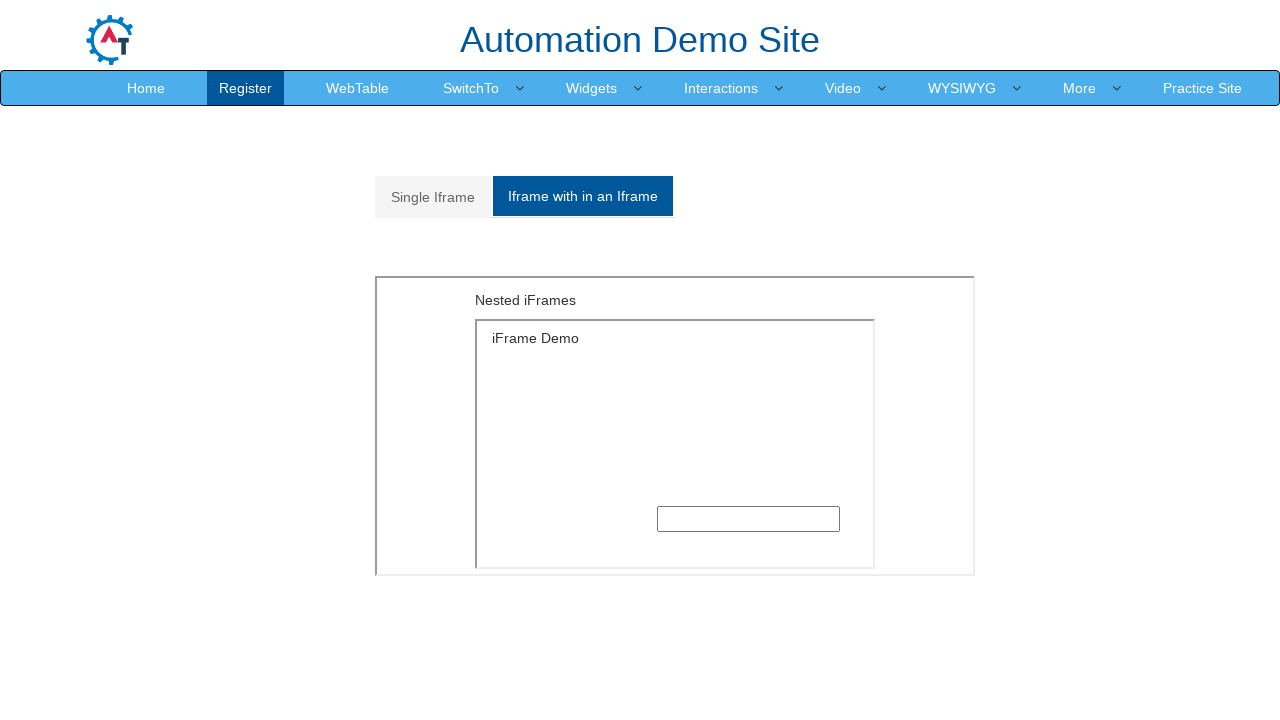

Filled text field in child iframe with 'iframe child' on div#Multiple>iframe >> internal:control=enter-frame >> div.iframes-page-containe
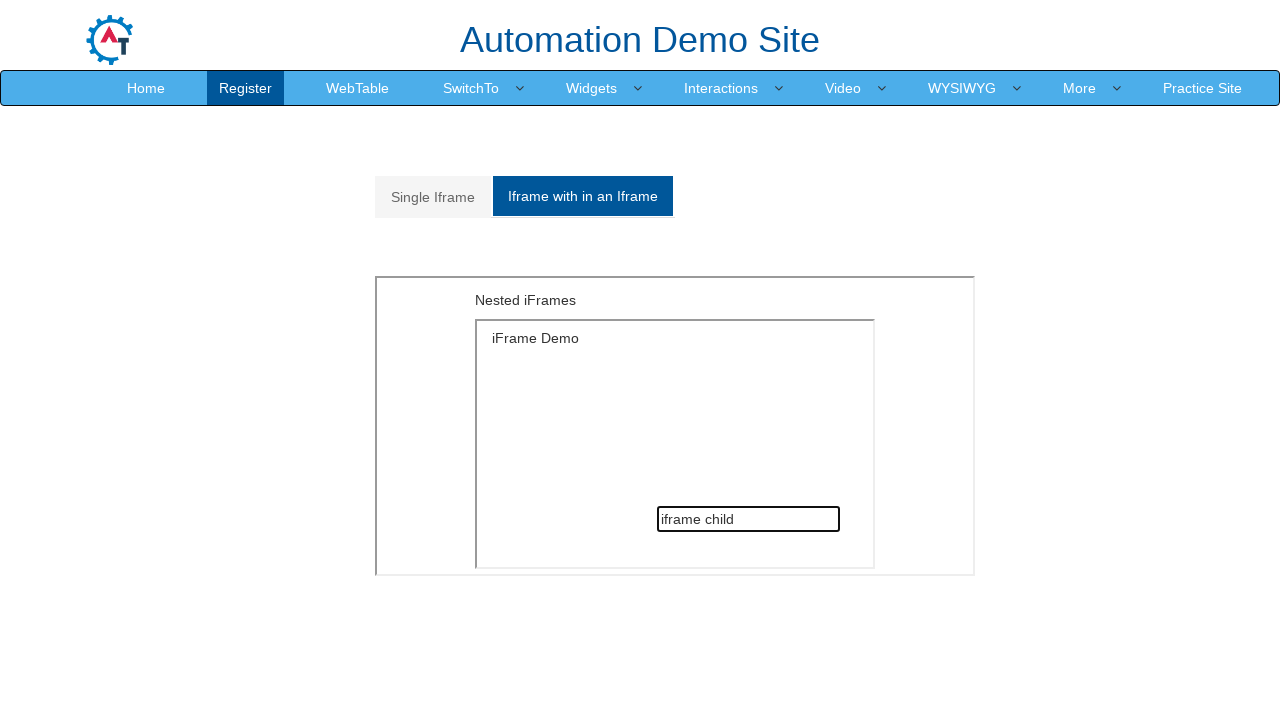

Clicked on Register link to navigate away from iframes at (246, 88) on xpath=//a[text()='Register']
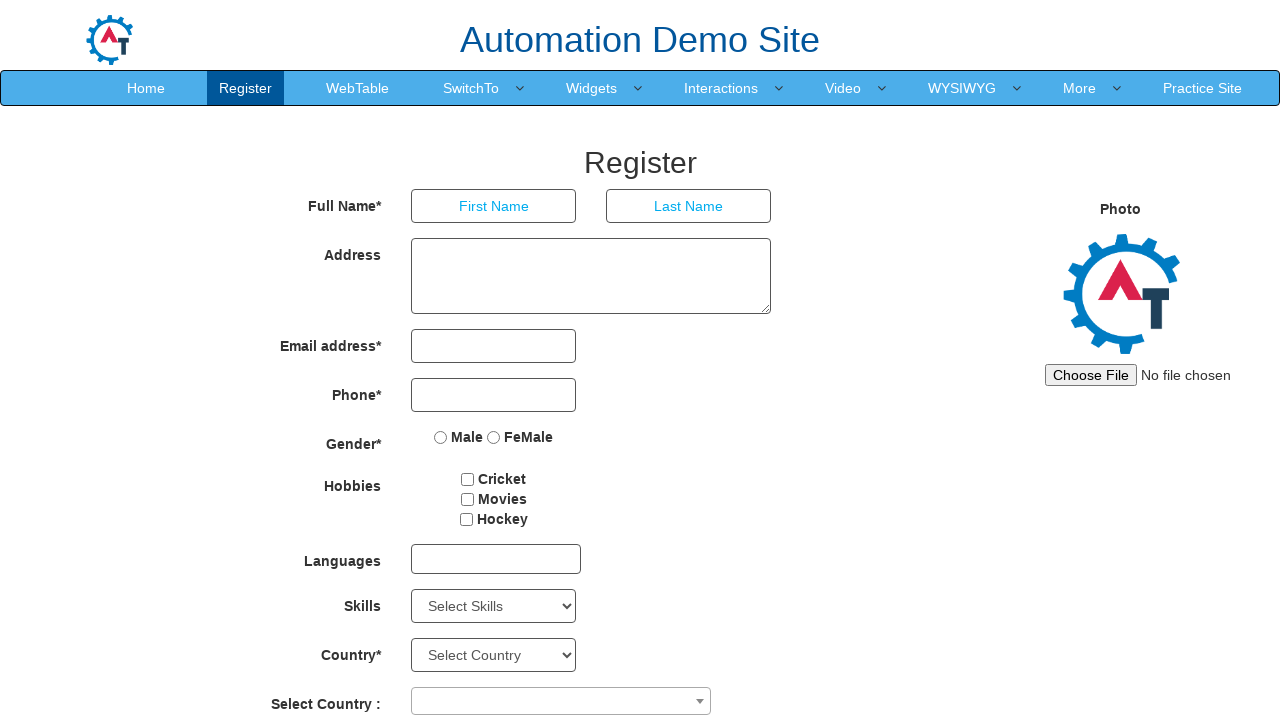

Verified successful navigation to Register page with heading 'Register'
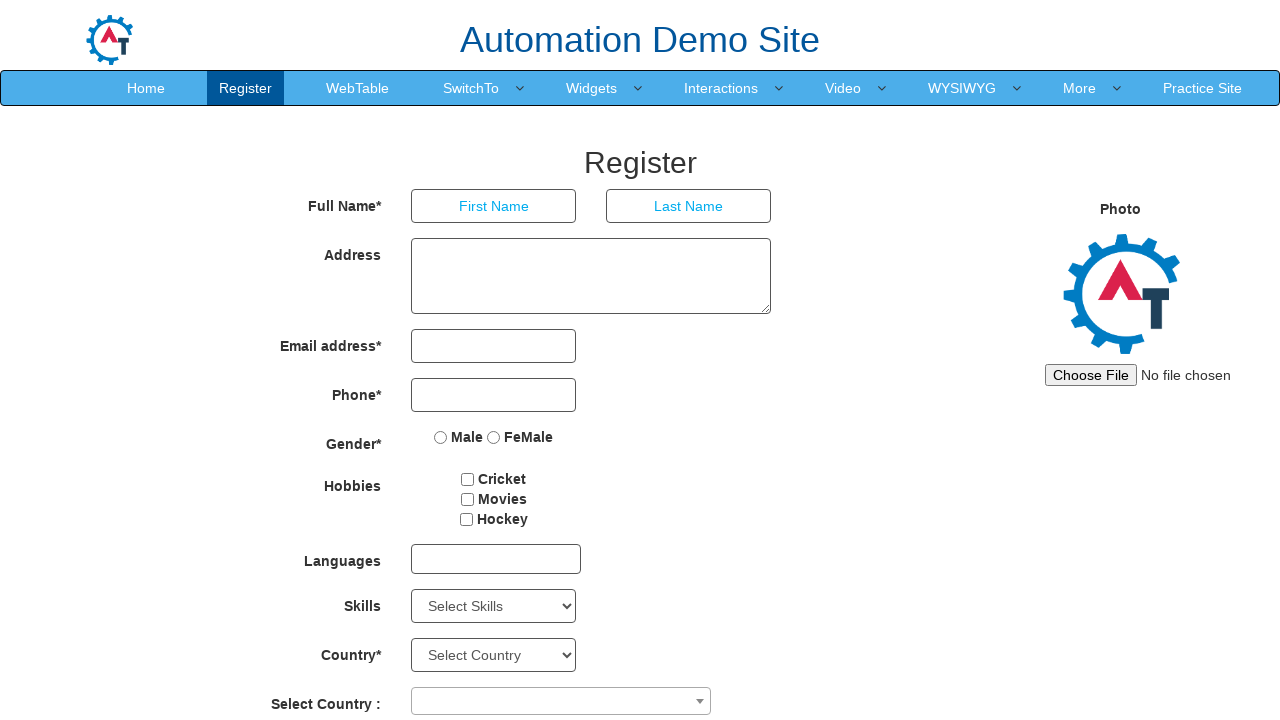

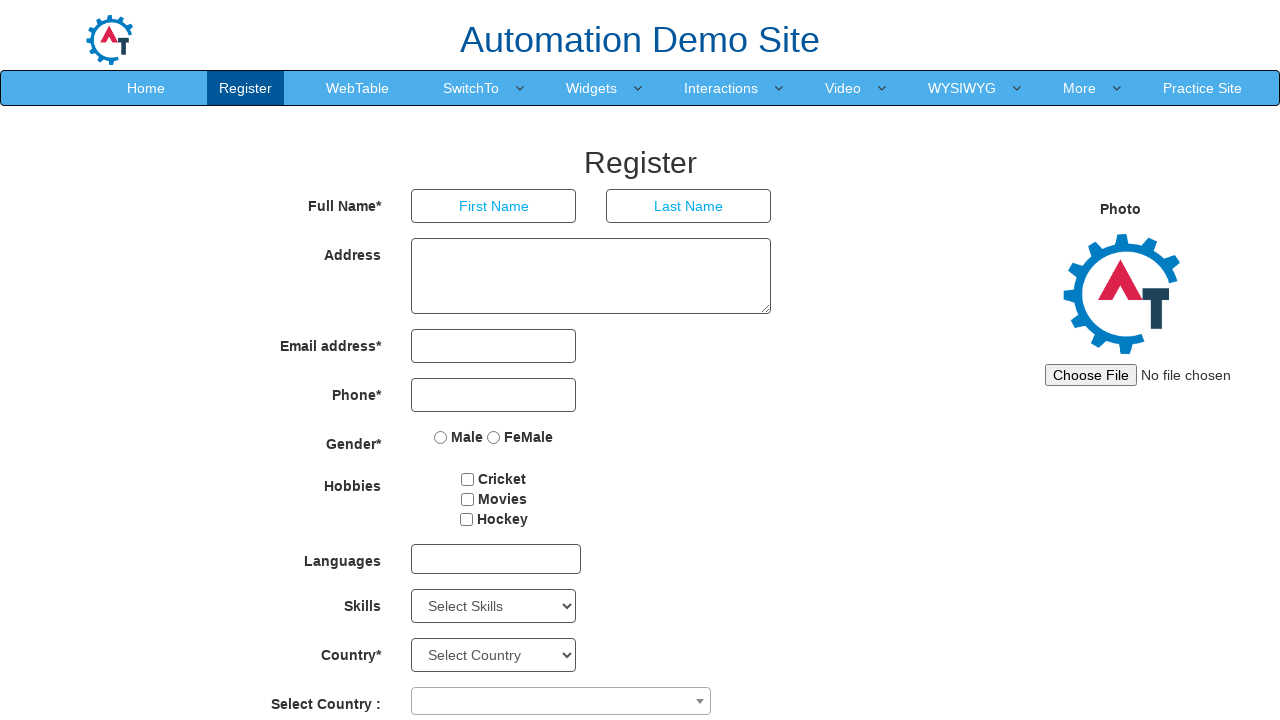